Tests file upload functionality by selecting a file using the file input, submitting the form, and verifying the upload success message is displayed.

Starting URL: https://the-internet.herokuapp.com/upload

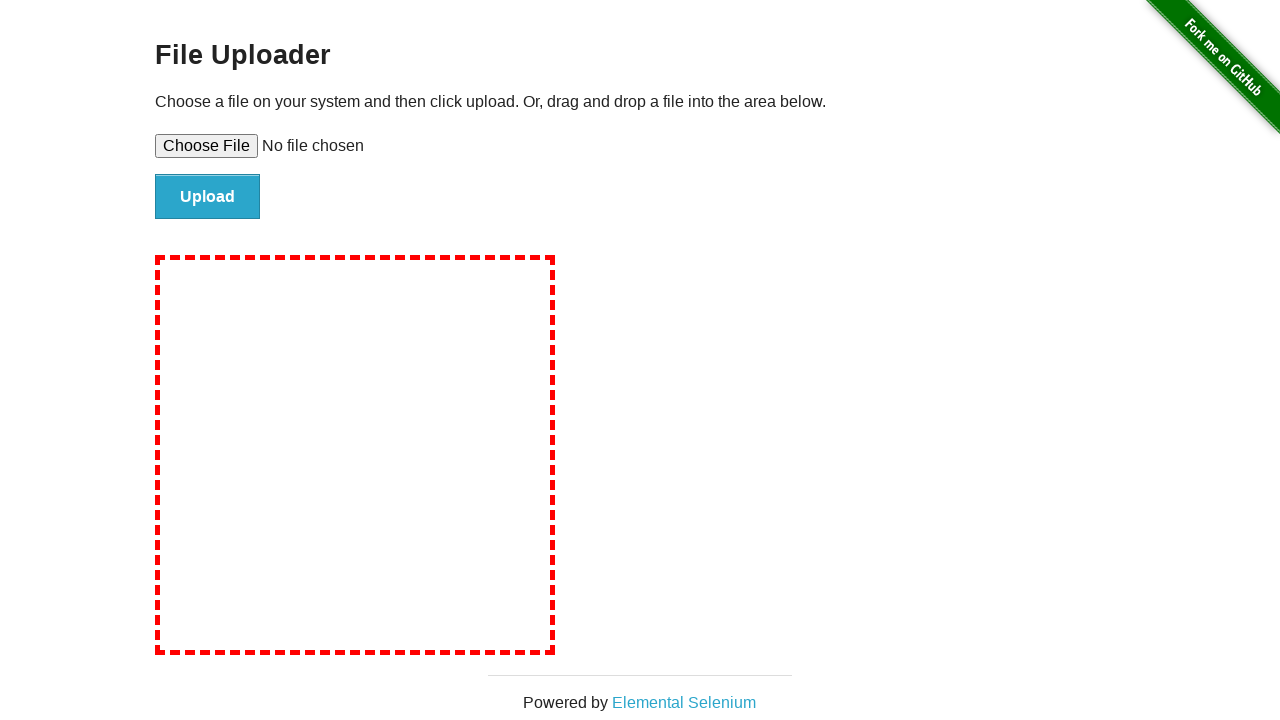

Selected test file for upload using file input
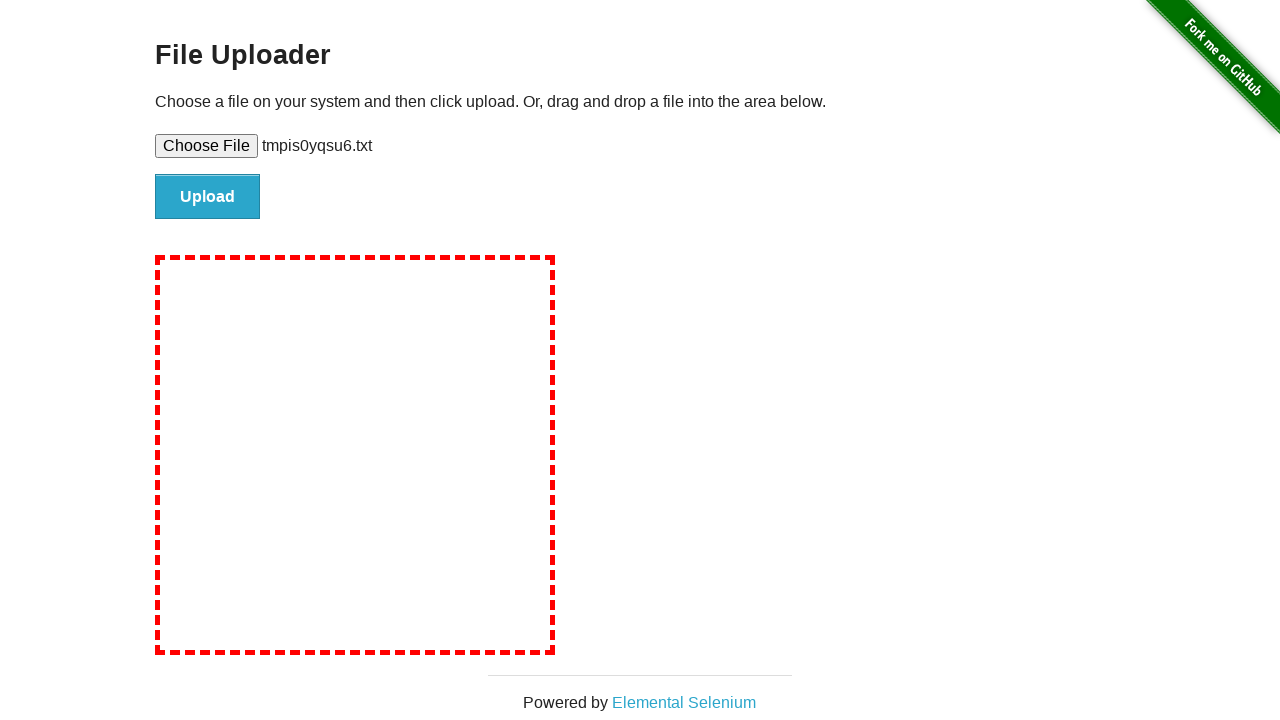

Clicked file submit button at (208, 197) on #file-submit
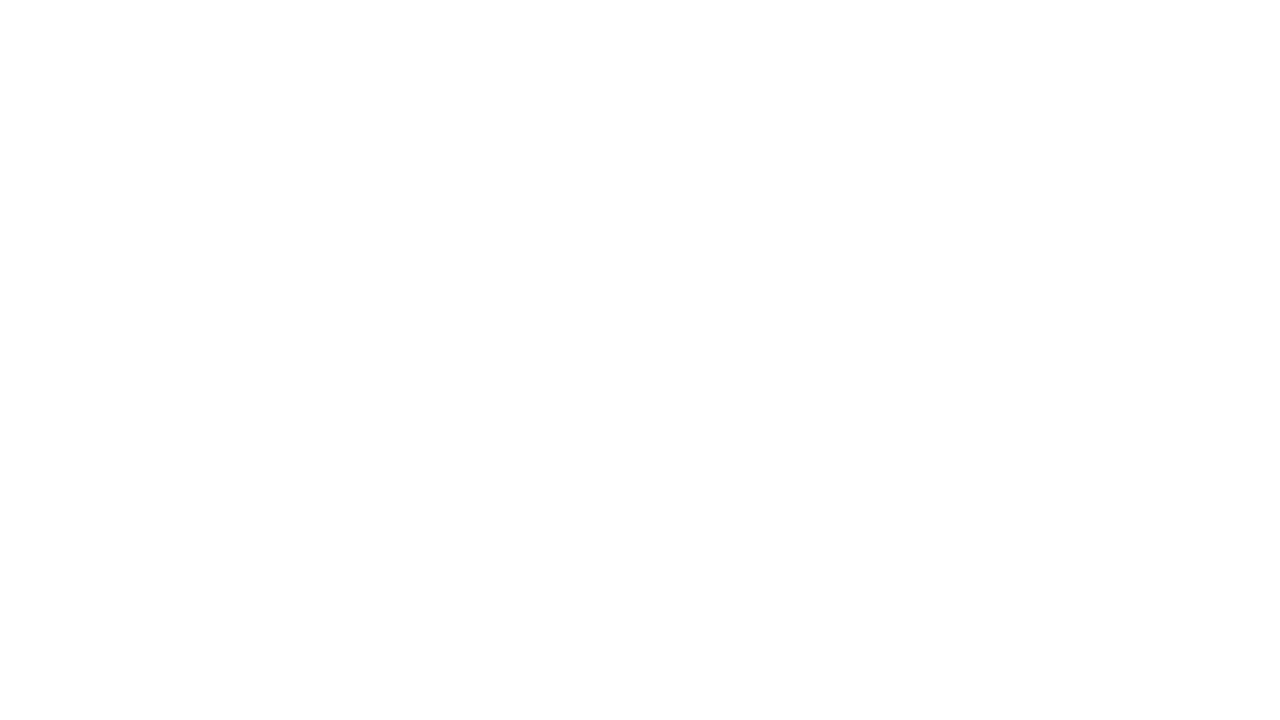

File upload success message appeared
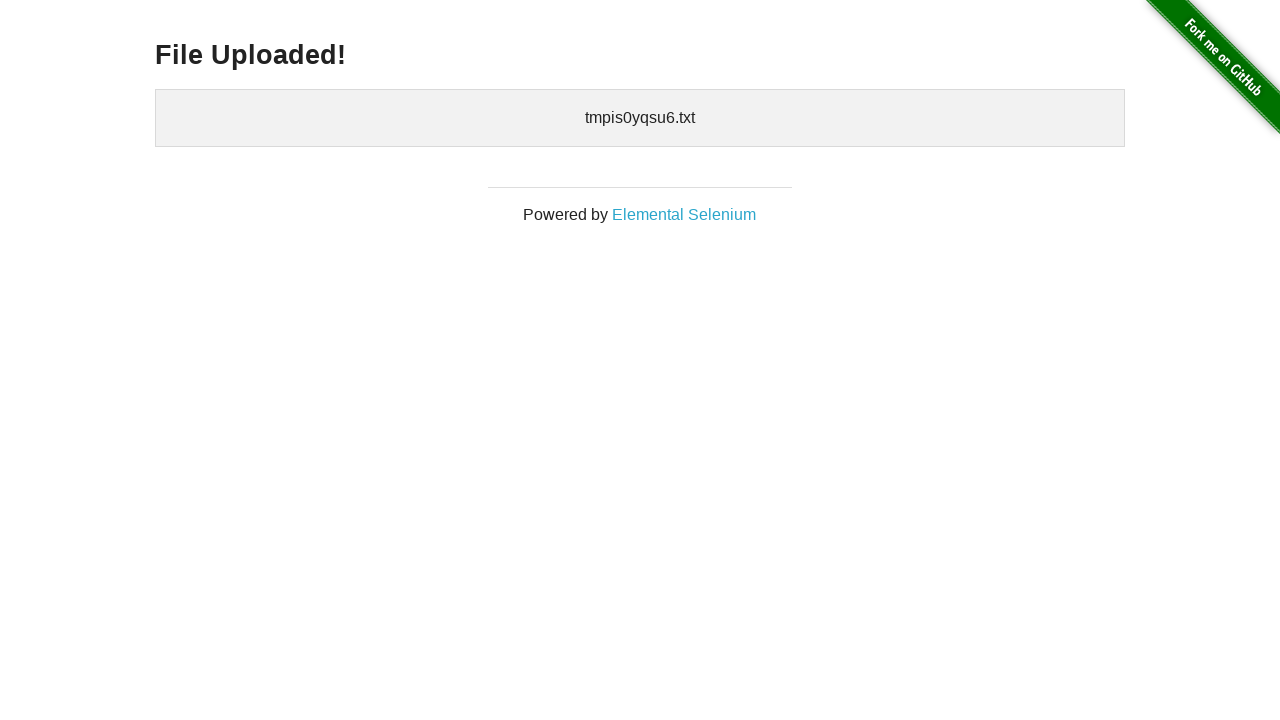

Verified 'File Uploaded!' message in h3 element
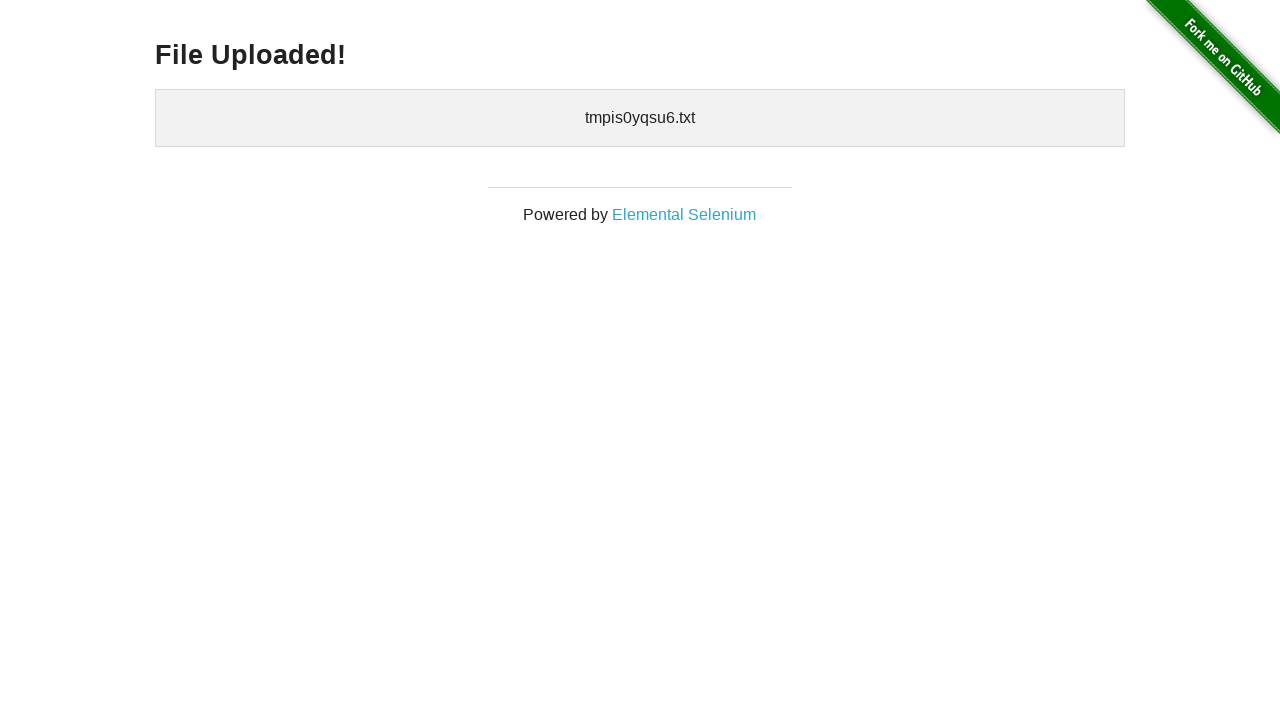

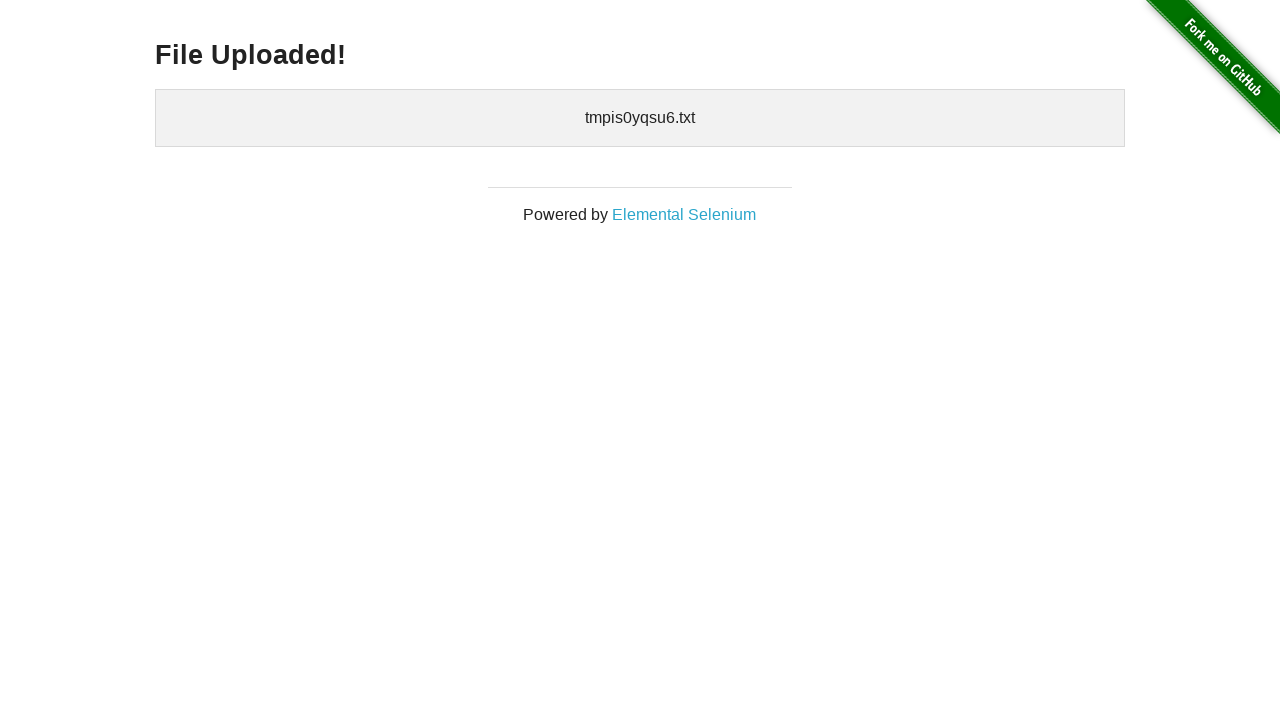